Tests geolocation override functionality by setting fake coordinates (Eiffel Tower location in Paris), then clicking a button to retrieve and display the overridden geolocation coordinates.

Starting URL: https://bonigarcia.dev/selenium-webdriver-java/geolocation.html

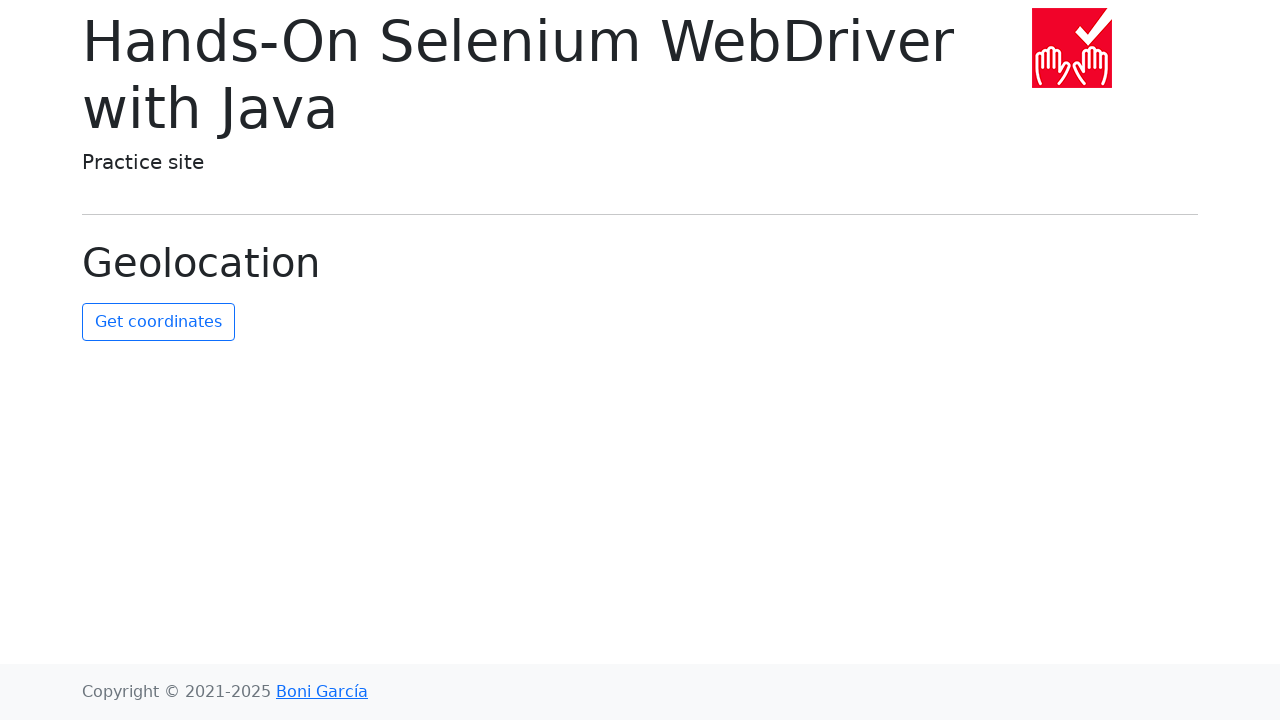

Granted geolocation permissions to the browser context
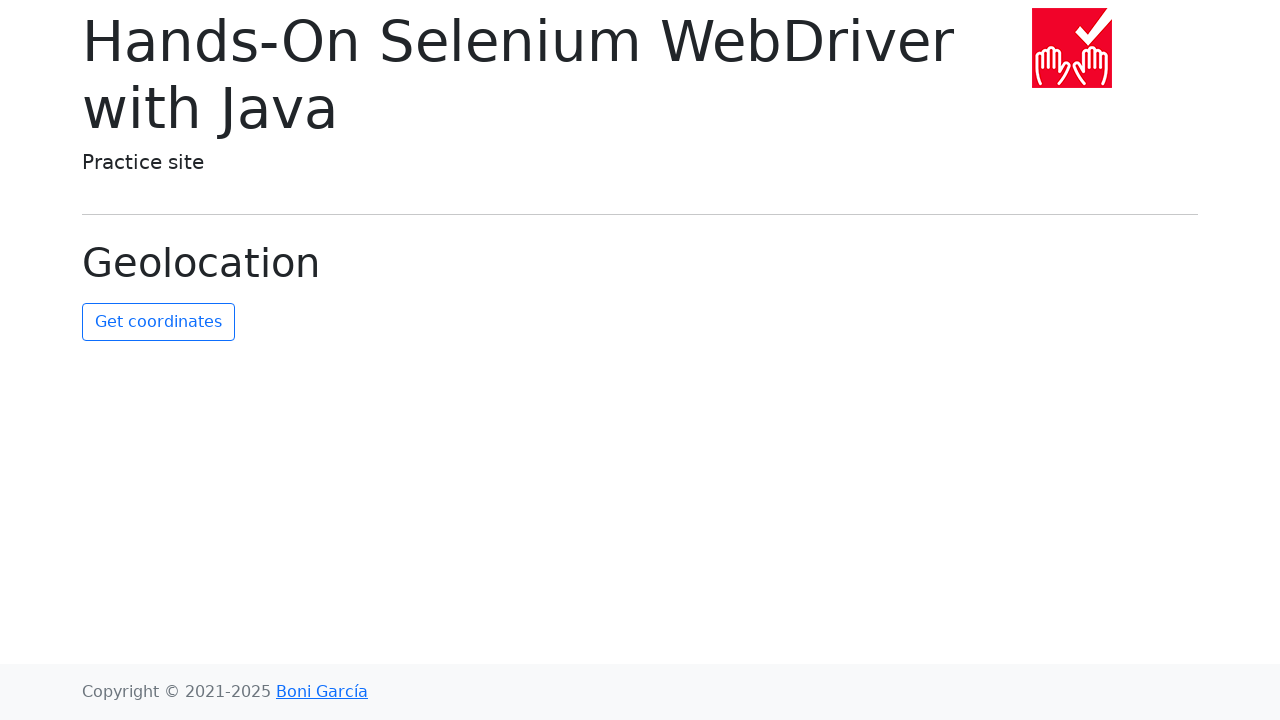

Set geolocation to Eiffel Tower coordinates (Paris: 48.8584°N, 2.2945°E)
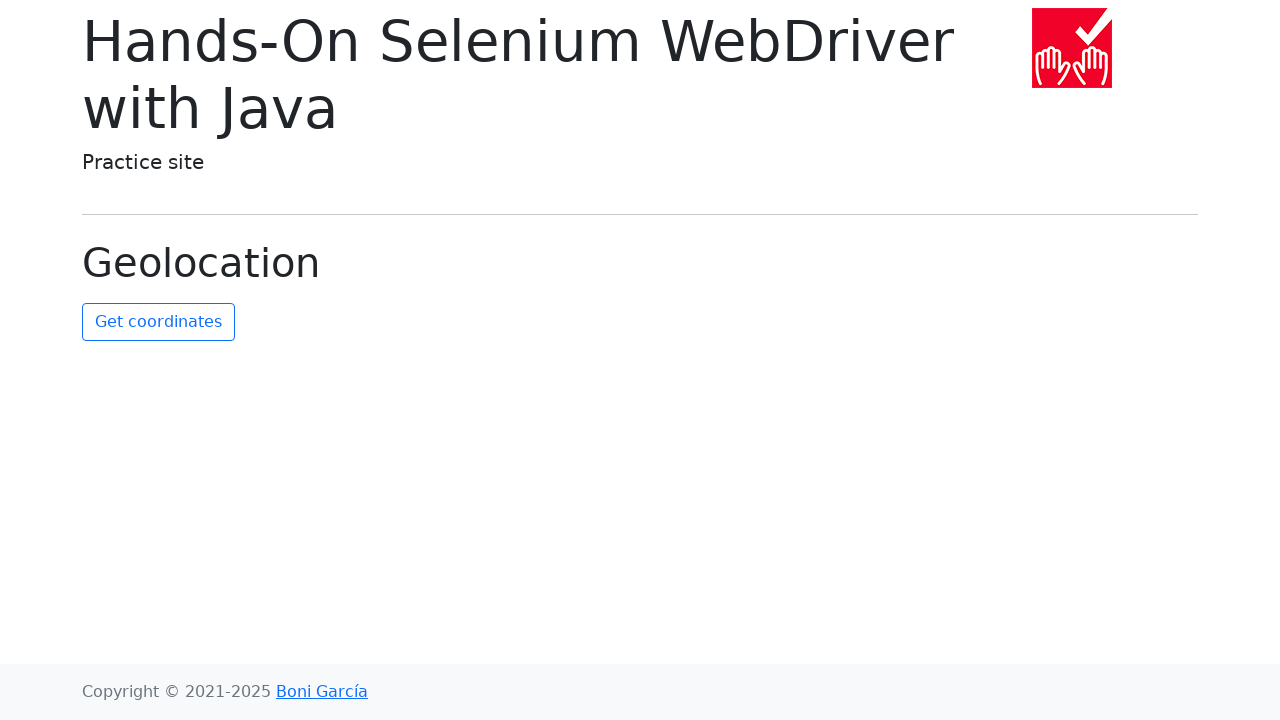

Clicked the 'Get Coordinates' button at (158, 322) on #get-coordinates
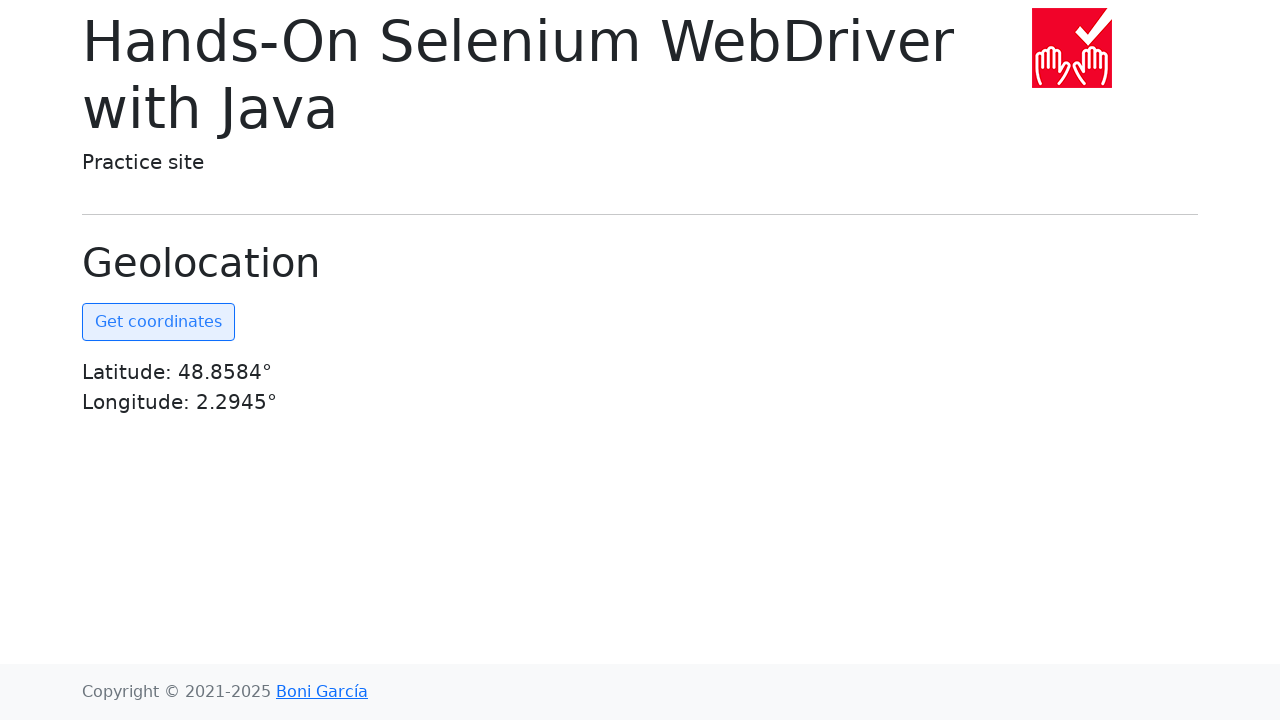

Coordinates element became visible on the page
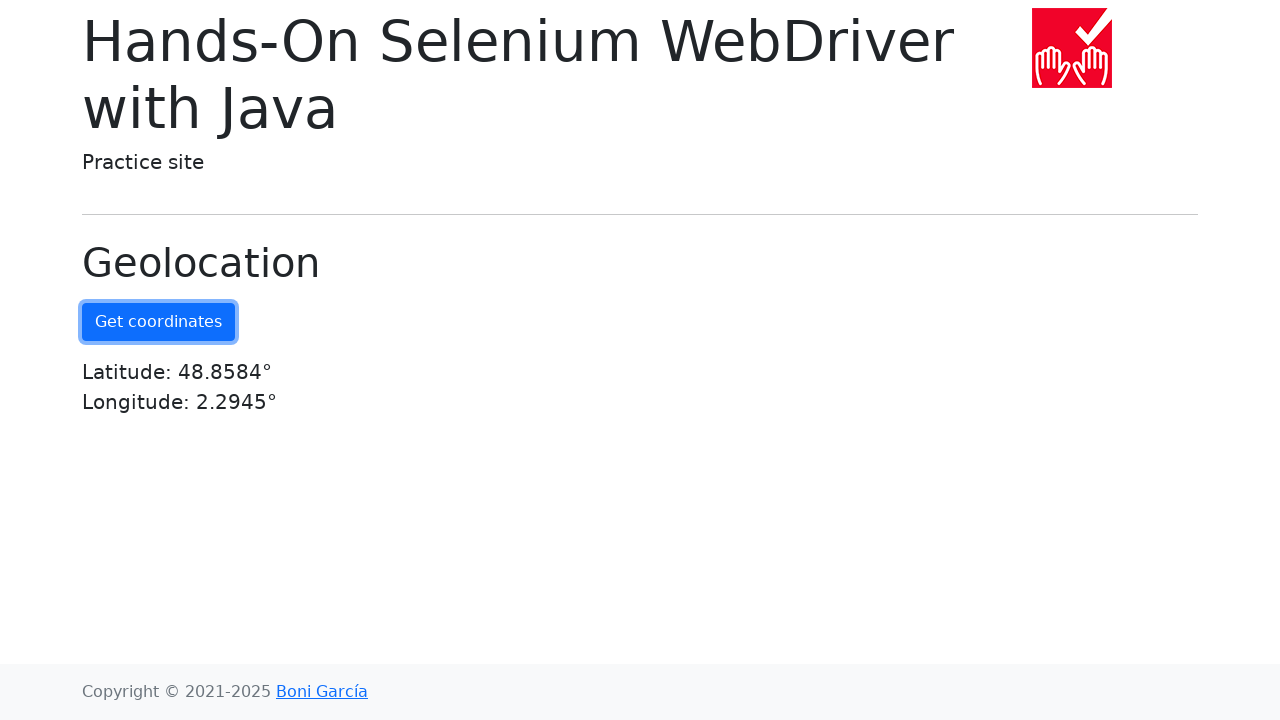

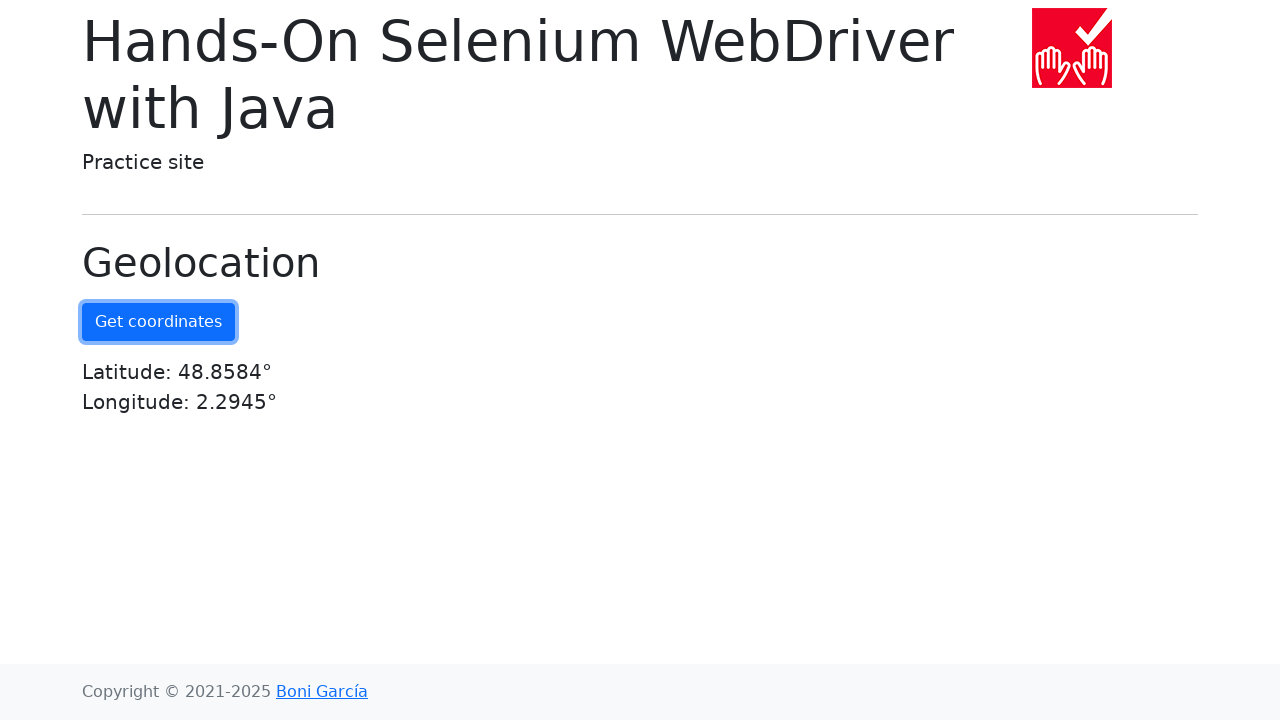